Tests dynamic loading page by clicking on Example 7 and waiting for an image to appear

Starting URL: https://practice.cydeo.com/dynamic_loading

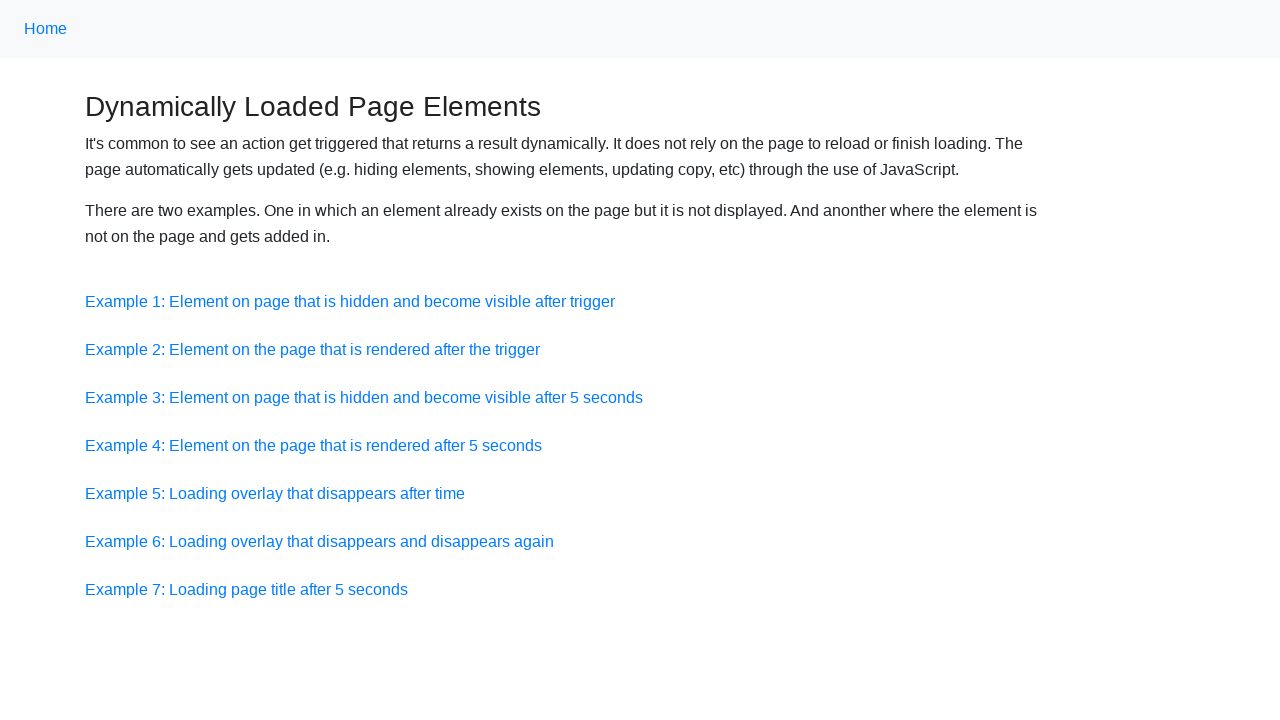

Clicked on Example 7 link at (246, 589) on text=Example 7
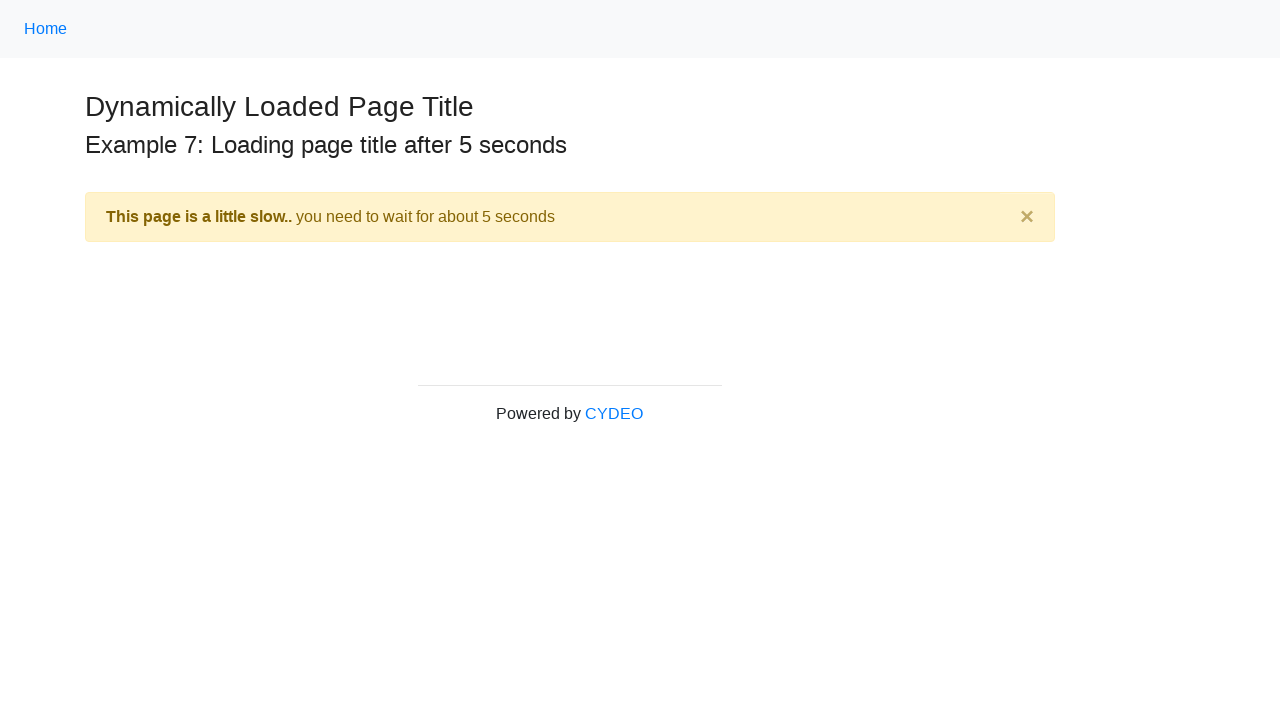

Waited for image with alt text 'square pants' to appear
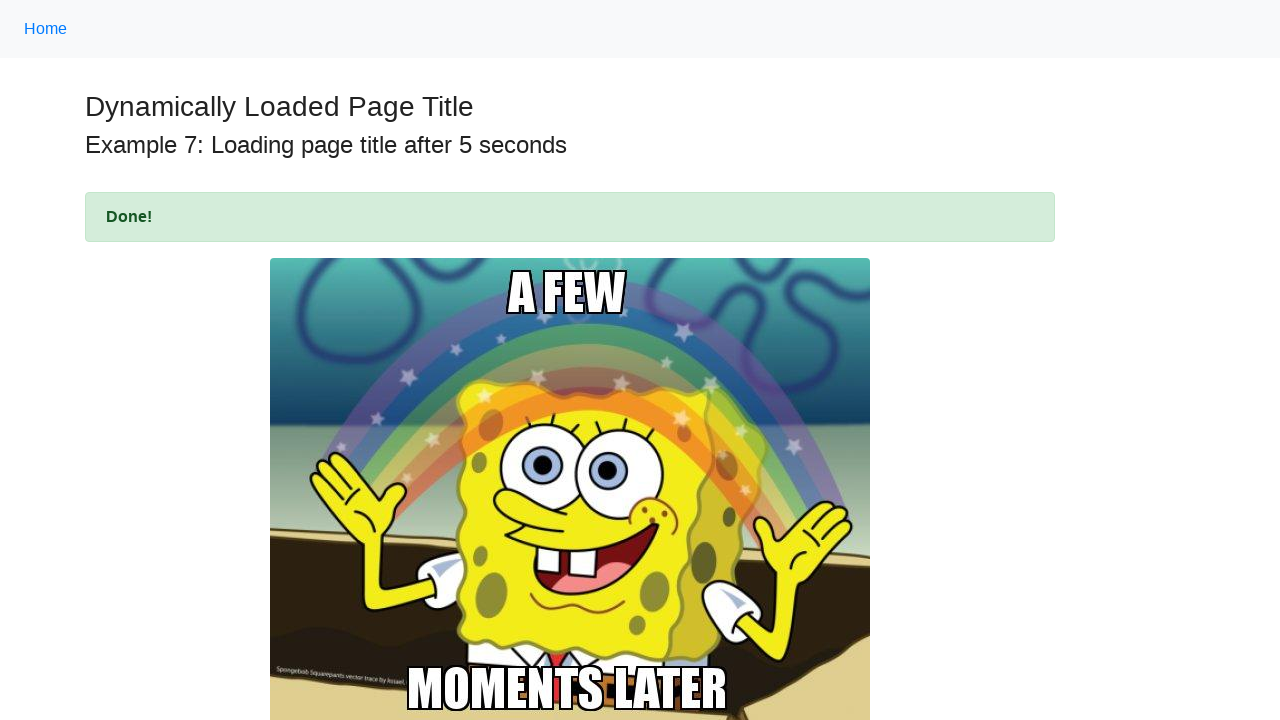

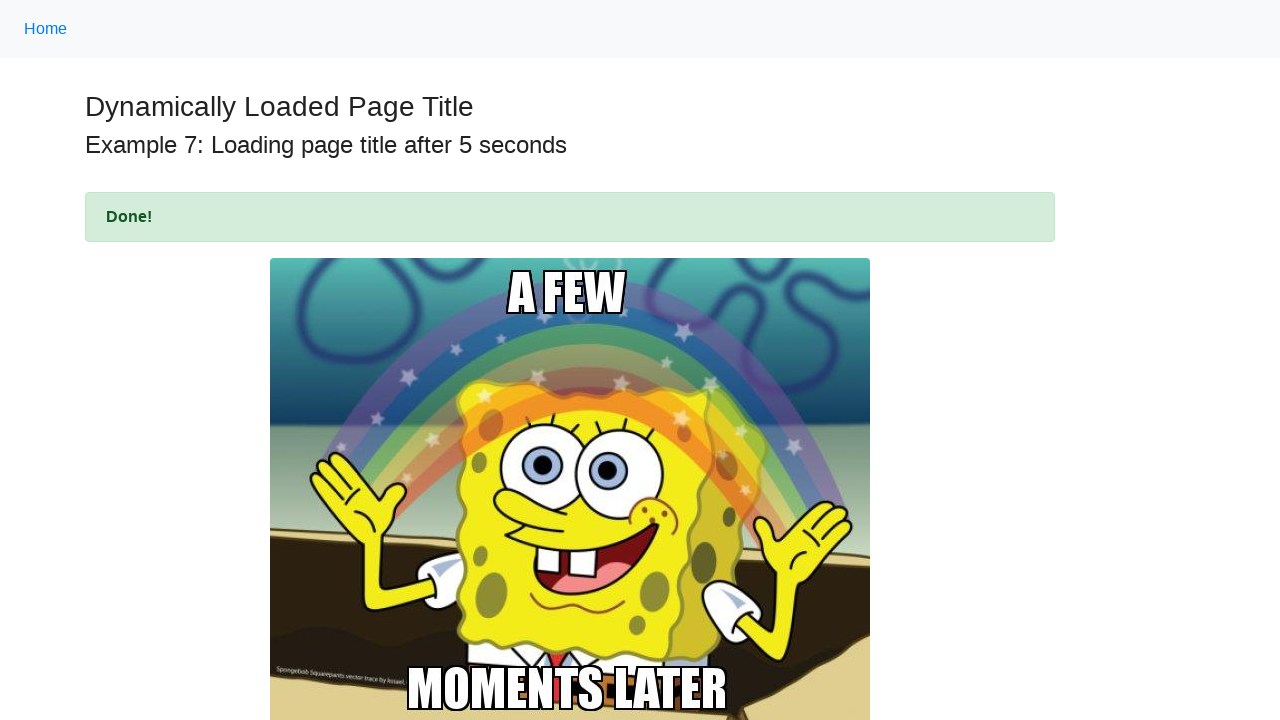